Tests calculator multiplication functionality by entering 2e2 (scientific notation) and 1.5, selecting multiply operation, and verifying the result is 300

Starting URL: https://calculatorhtml.onrender.com/

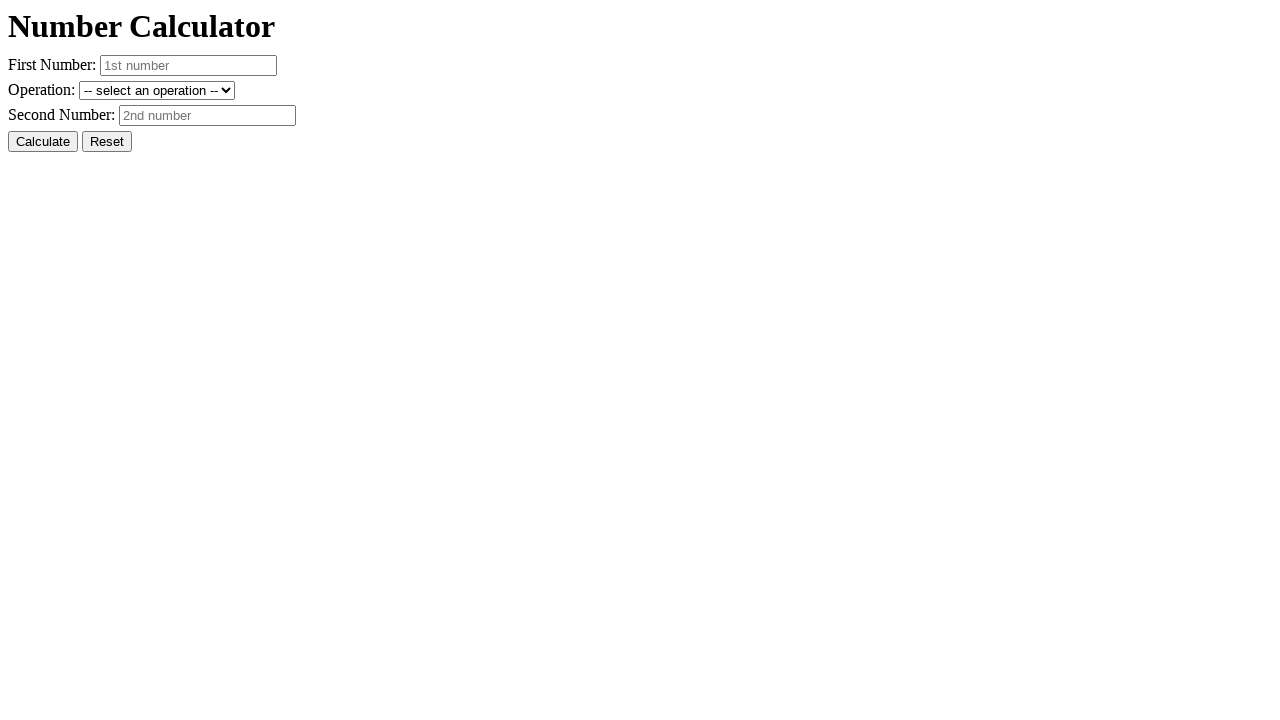

Clicked reset button to clear previous values at (107, 142) on #resetButton
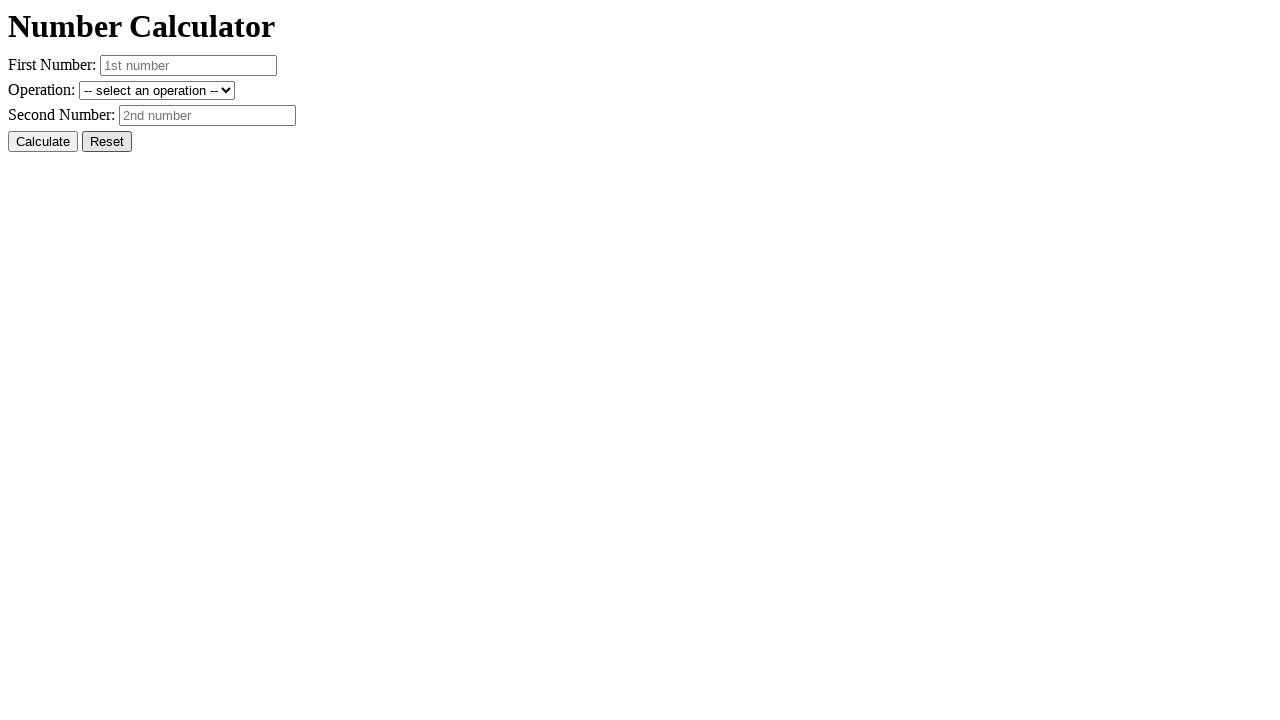

Entered first number 2e2 (scientific notation for 200) on #number1
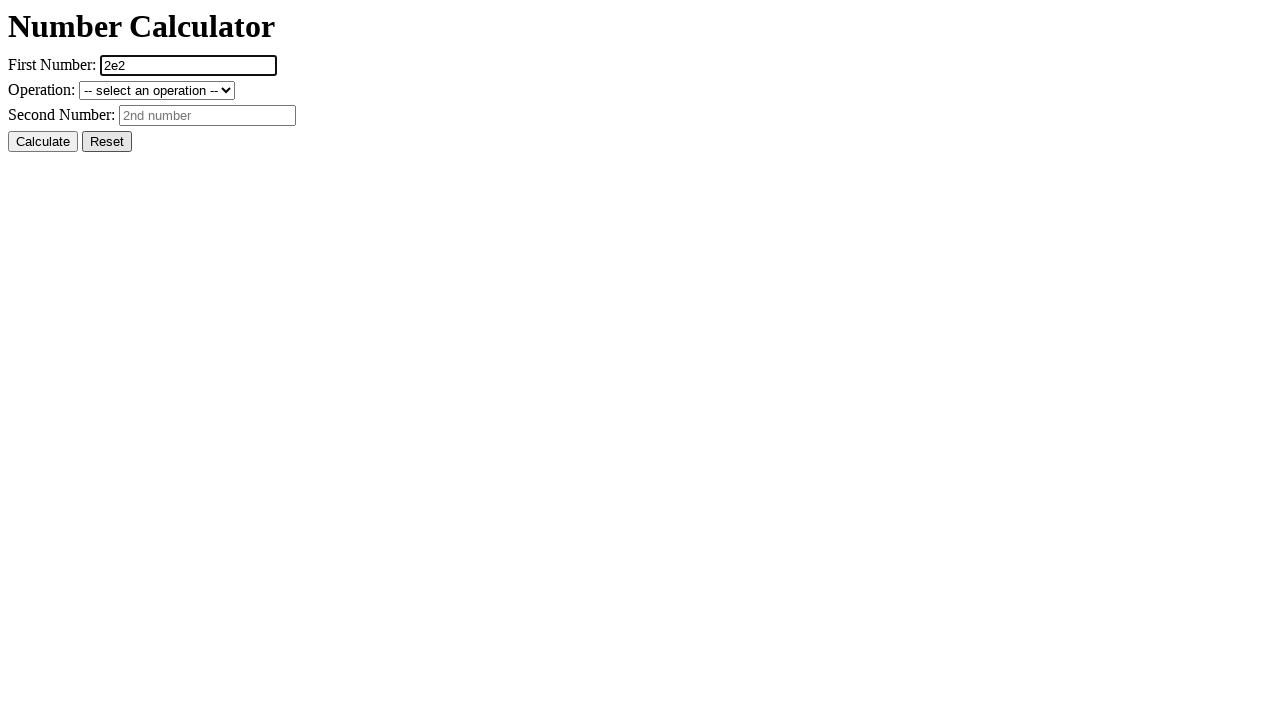

Entered second number 1.5 on #number2
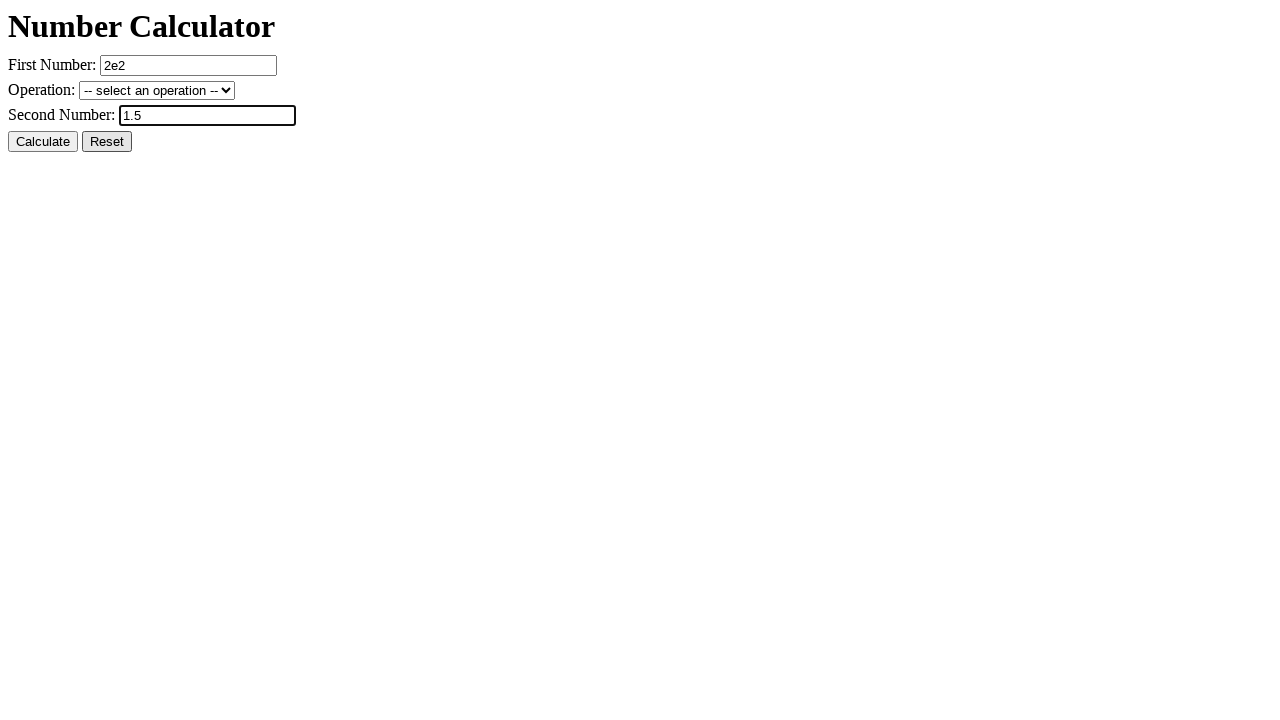

Selected multiply operation on #operation
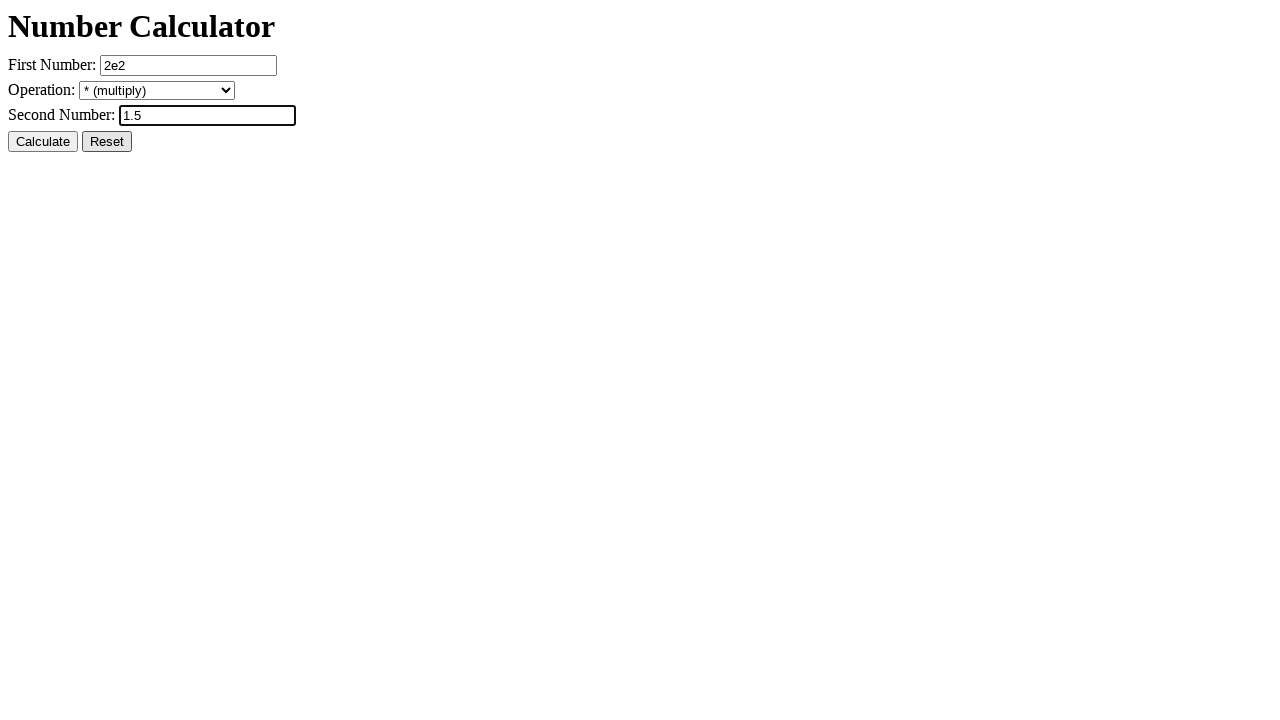

Clicked calculate button at (43, 142) on #calcButton
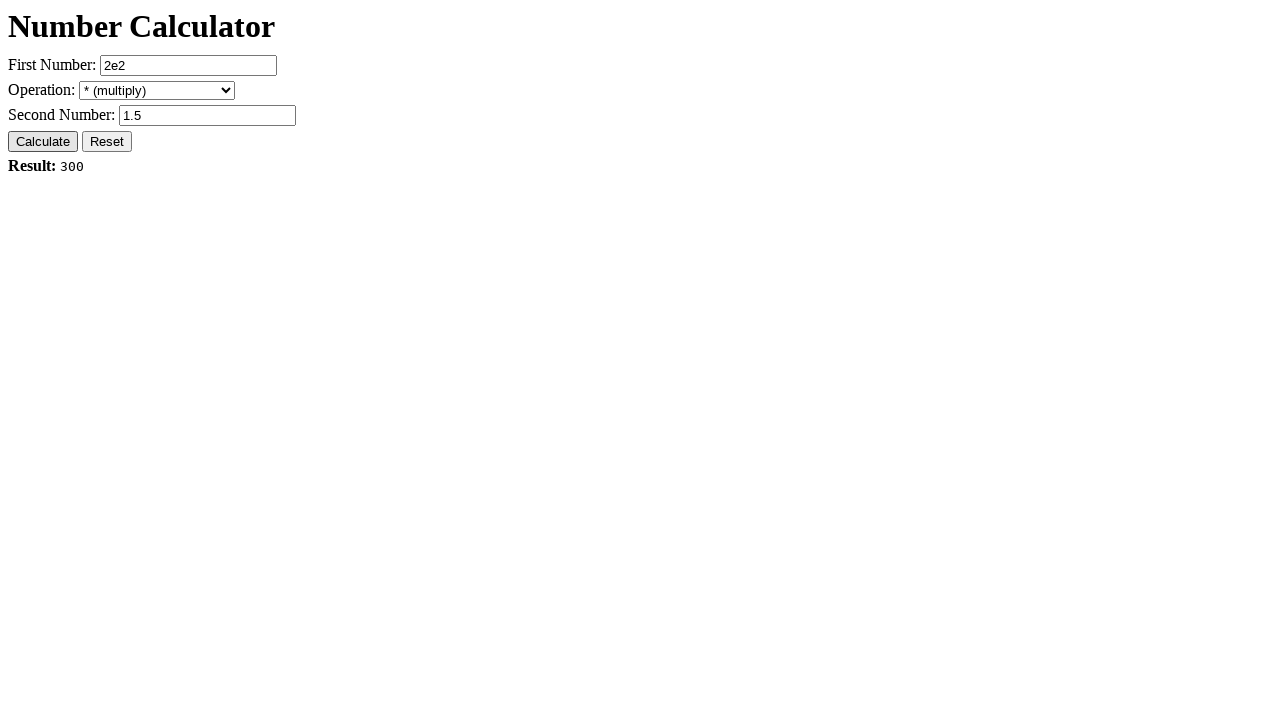

Result field loaded and verified (expected: 300)
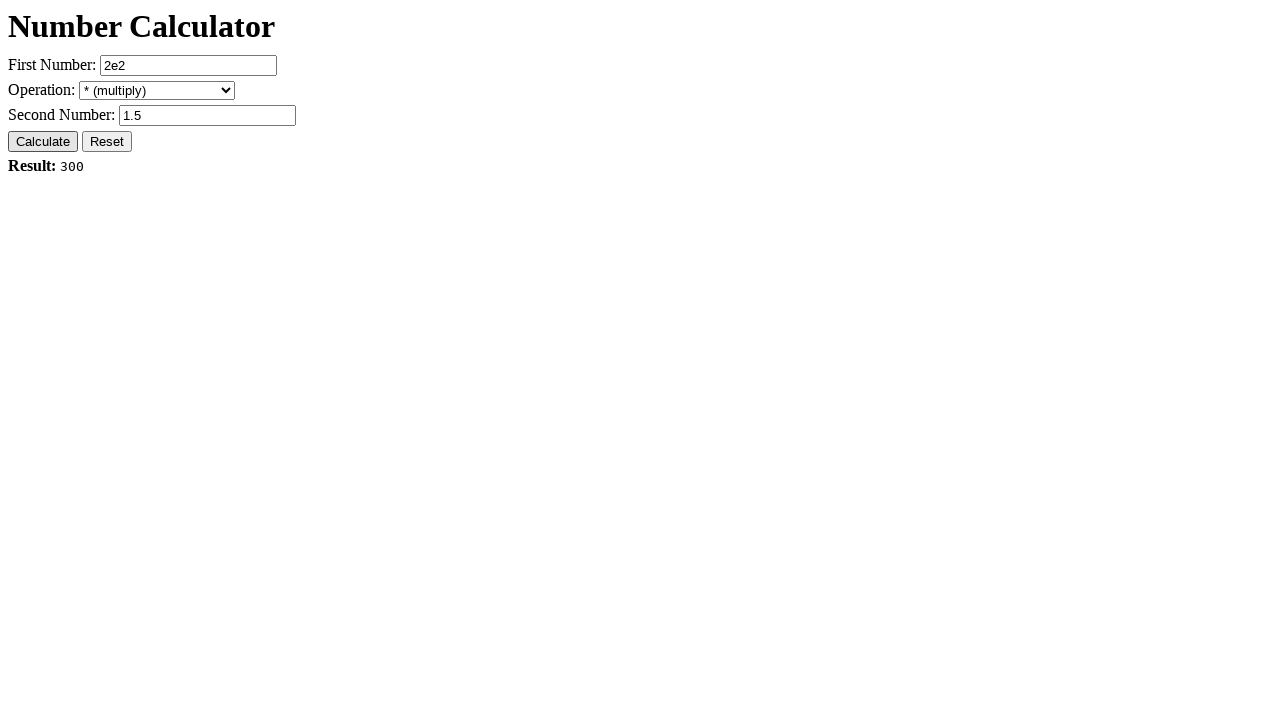

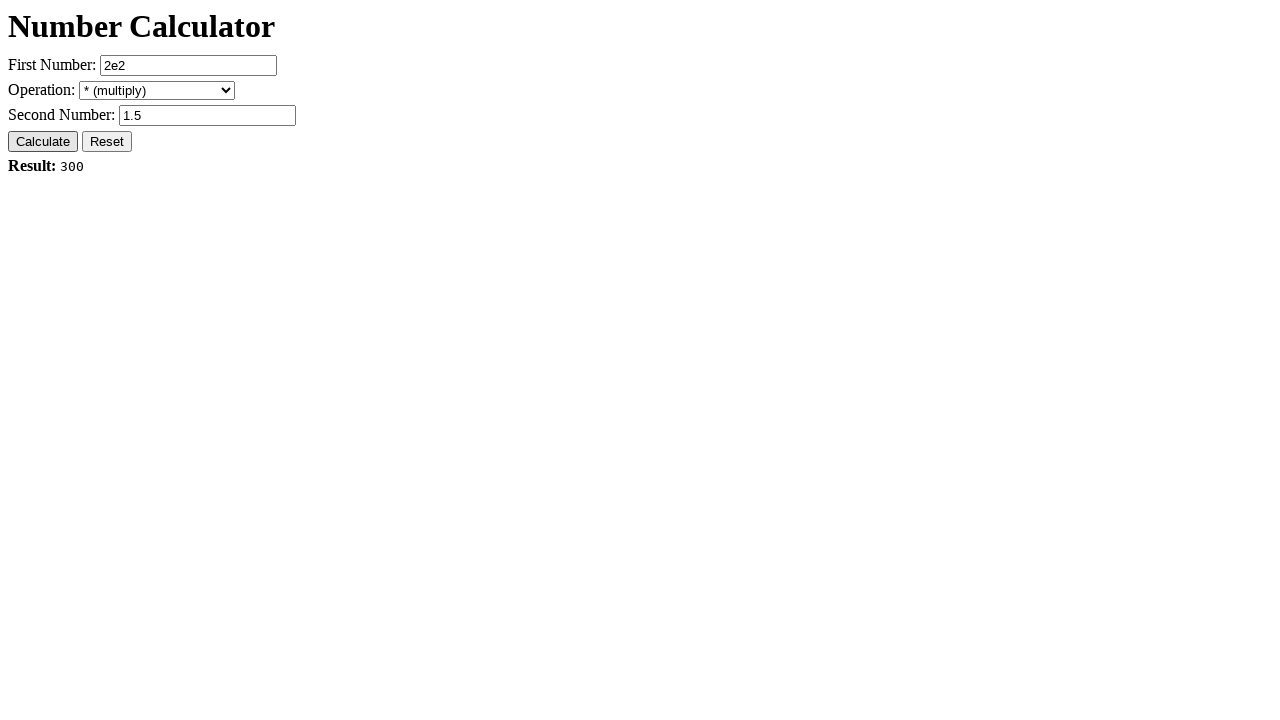